Tests editable/searchable dropdown by typing country names (Anguilla, American Samoa, Australia) and selecting from filtered results

Starting URL: https://react.semantic-ui.com/maximize/dropdown-example-search-selection/

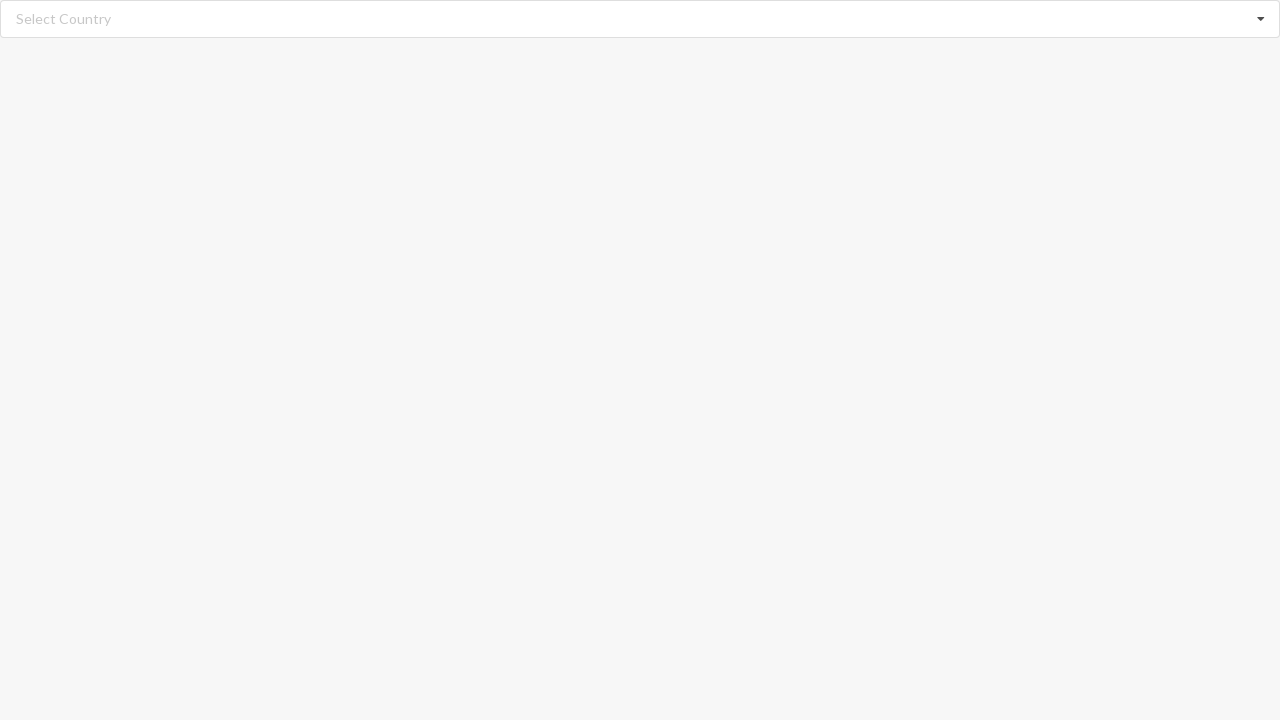

Filled search field with 'Anguilla' on //input[@class='search']
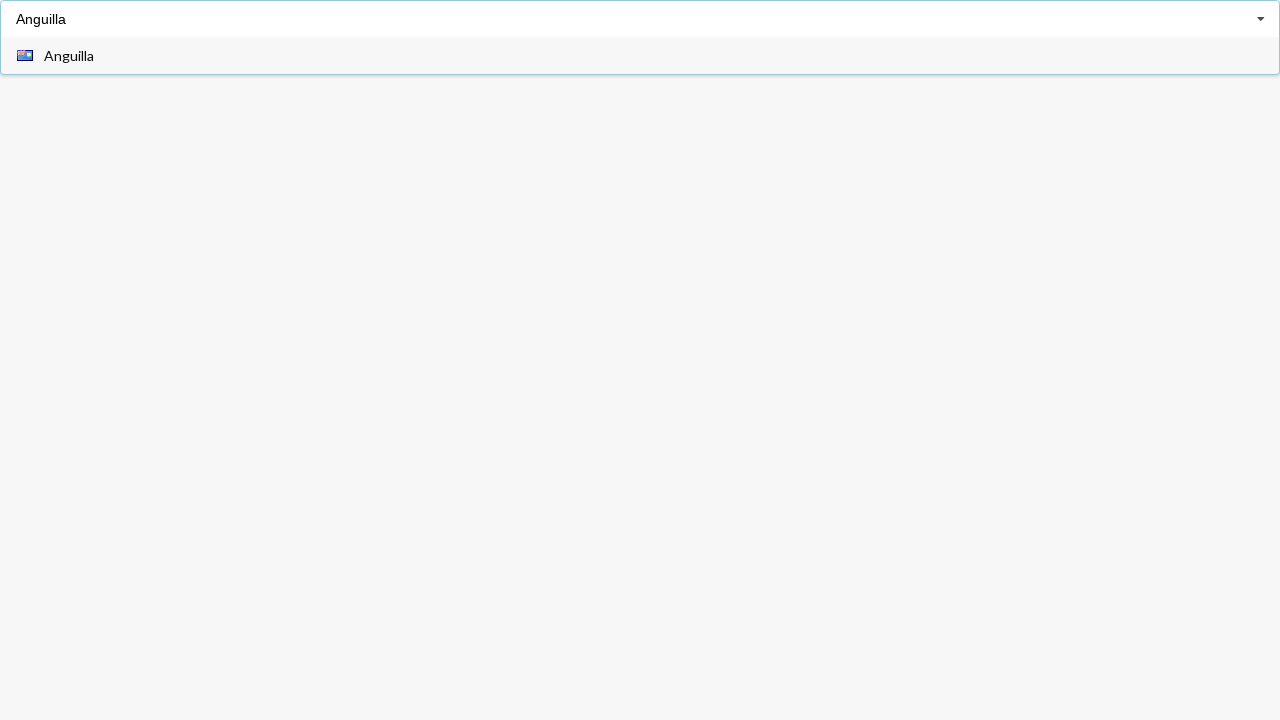

Anguilla option appeared in dropdown
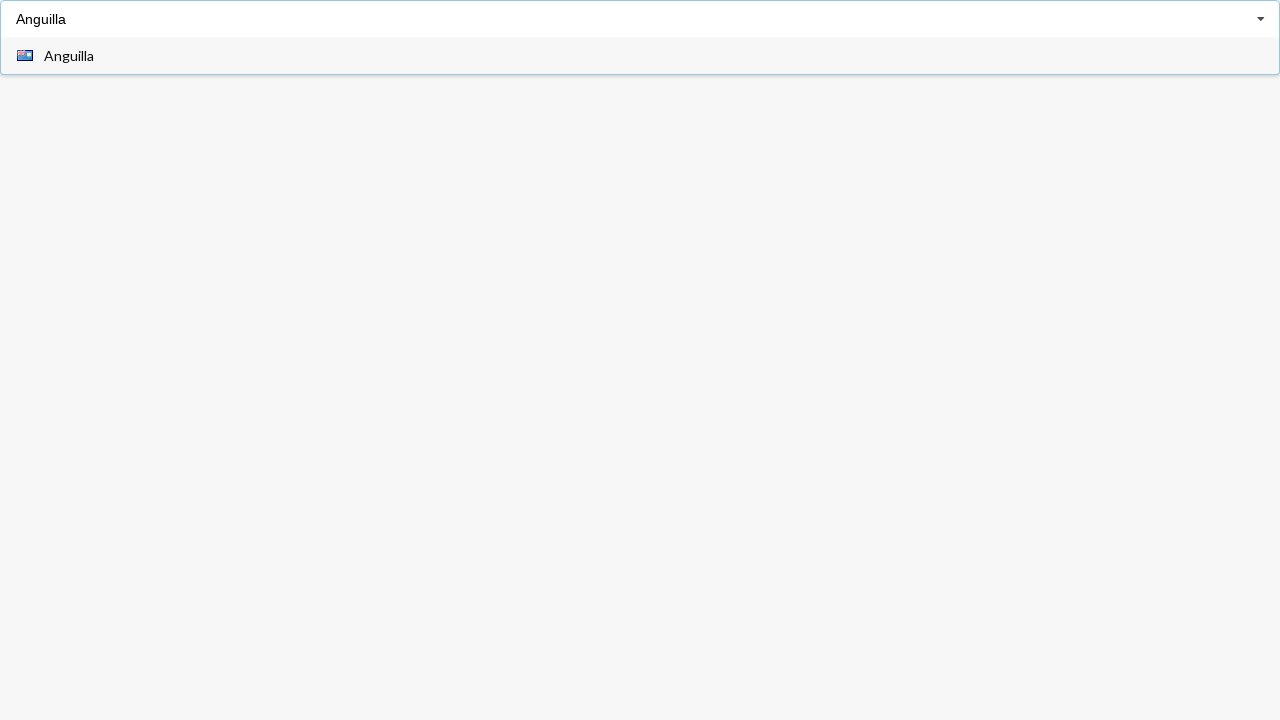

Selected 'Anguilla' from filtered results at (69, 56) on xpath=//span[@class='text'][text()='Anguilla']
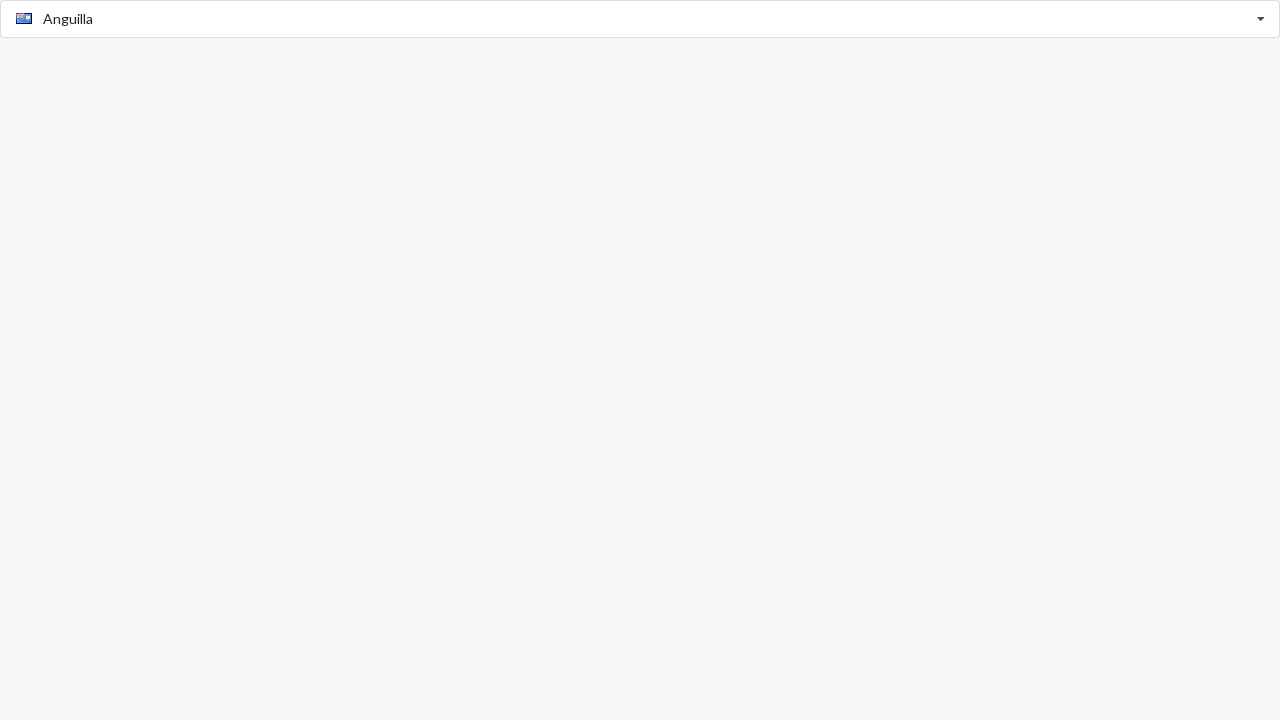

Waited 2 seconds for selection to complete
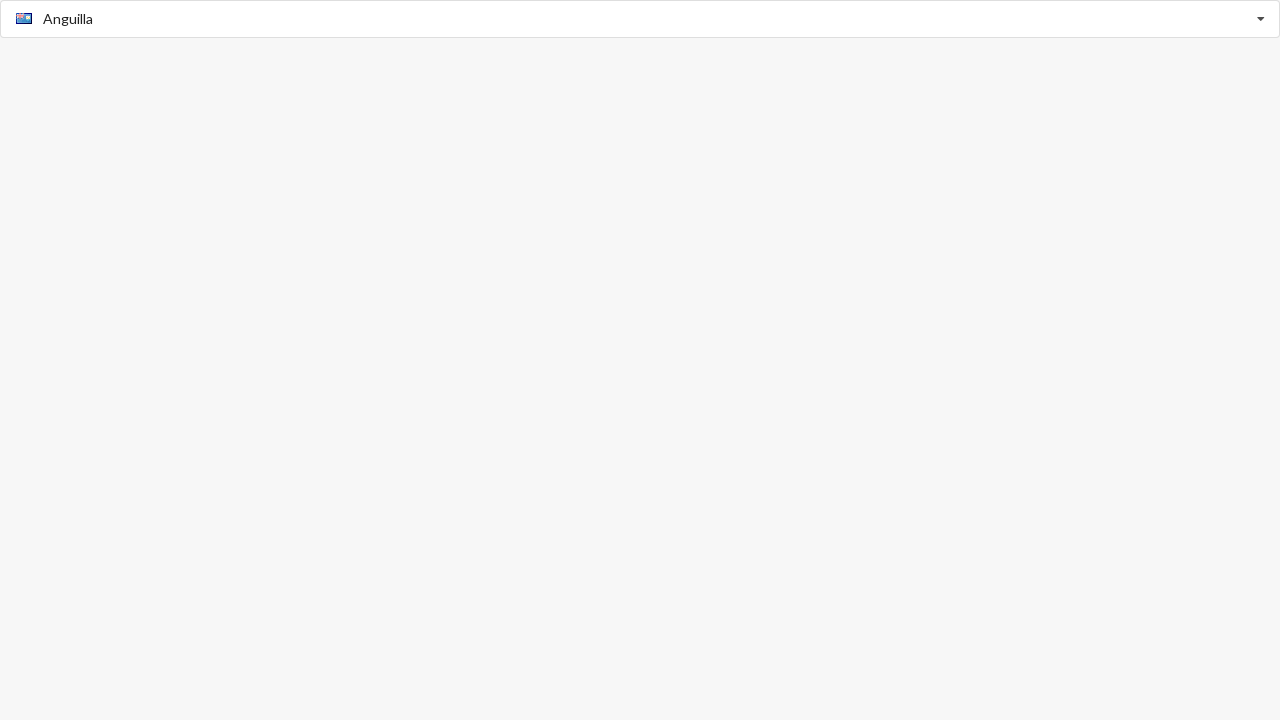

Filled search field with 'American Samoa' on //input[@class='search']
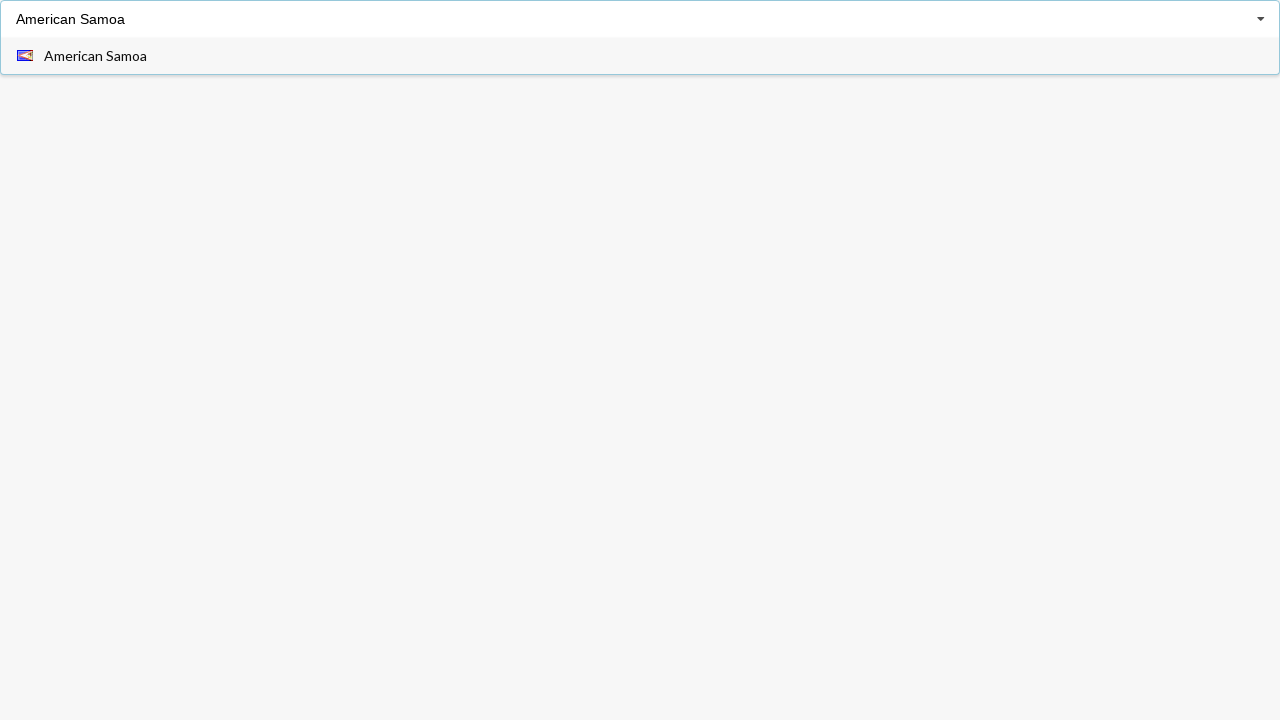

American Samoa option appeared in dropdown
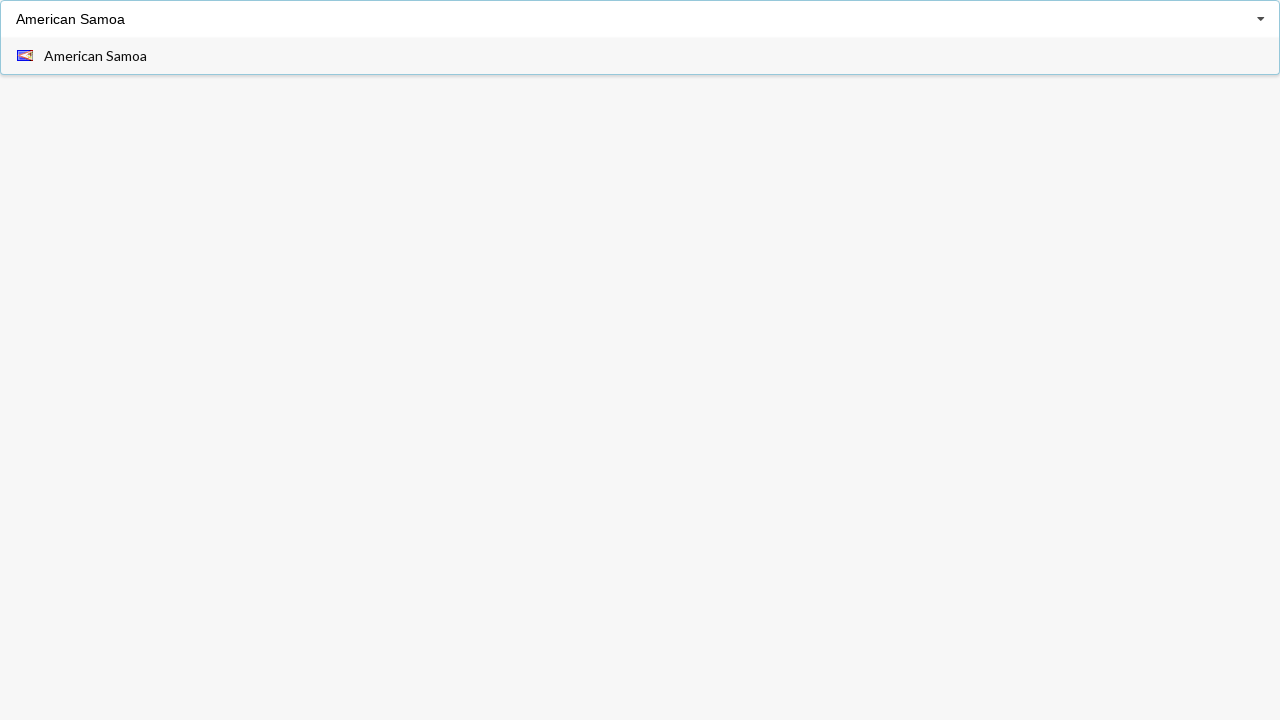

Selected 'American Samoa' from filtered results at (96, 56) on xpath=//span[@class='text'][text()='American Samoa']
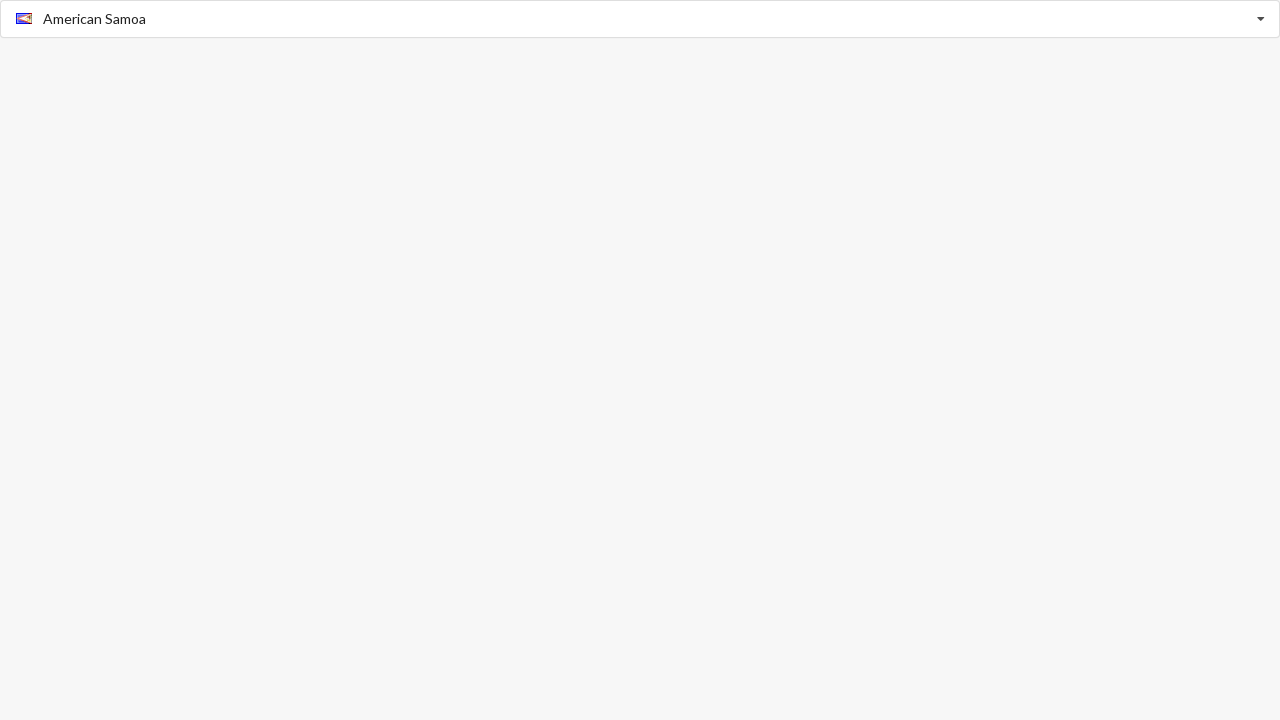

Waited 2 seconds for selection to complete
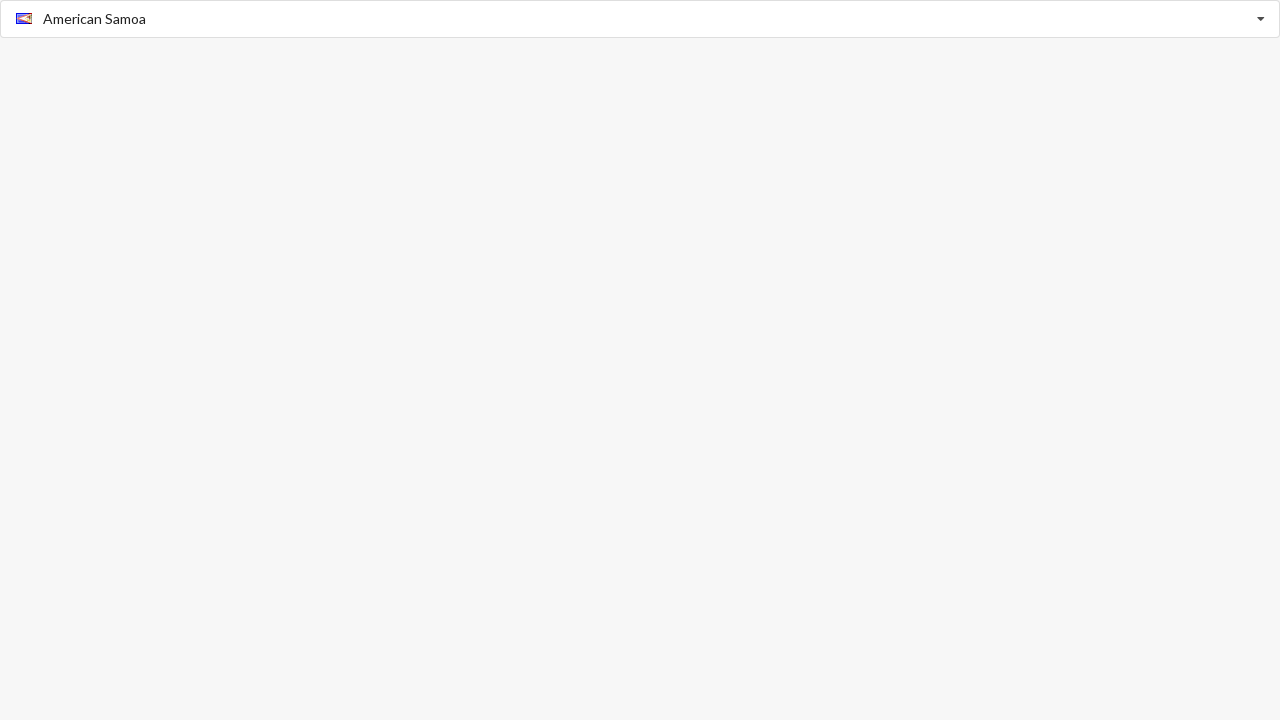

Filled search field with 'Australia' on //input[@class='search']
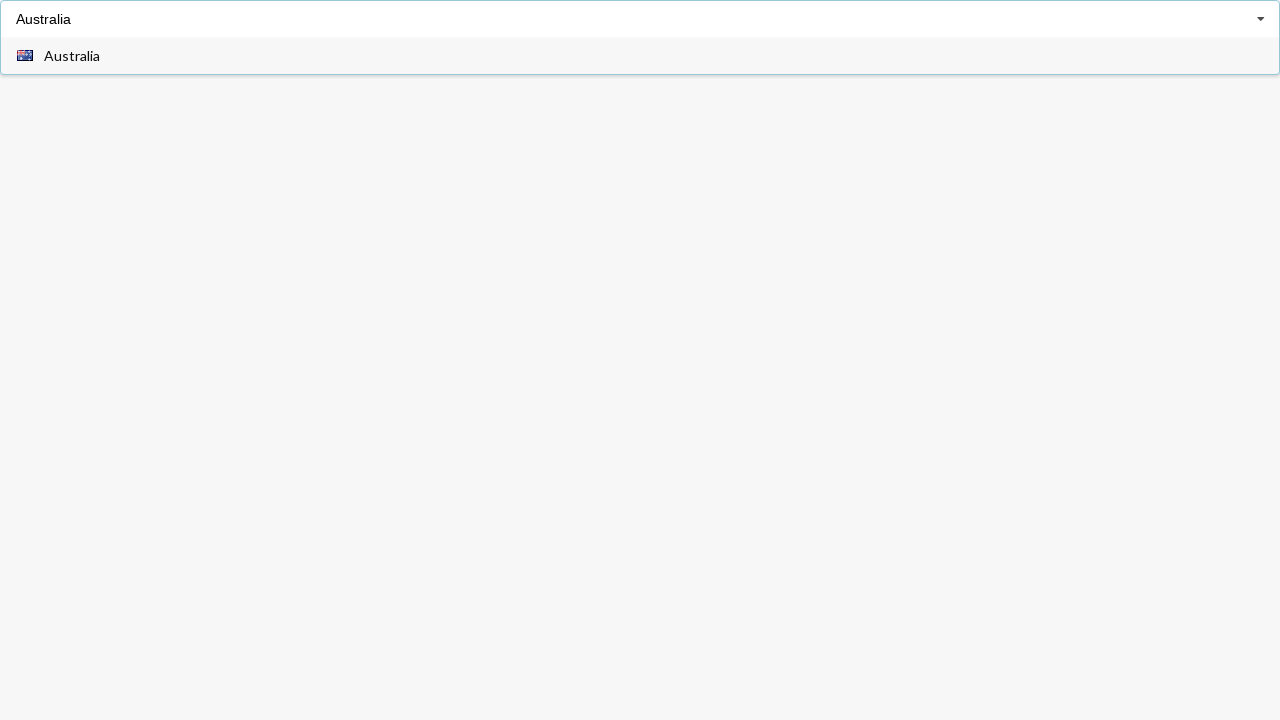

Australia option appeared in dropdown
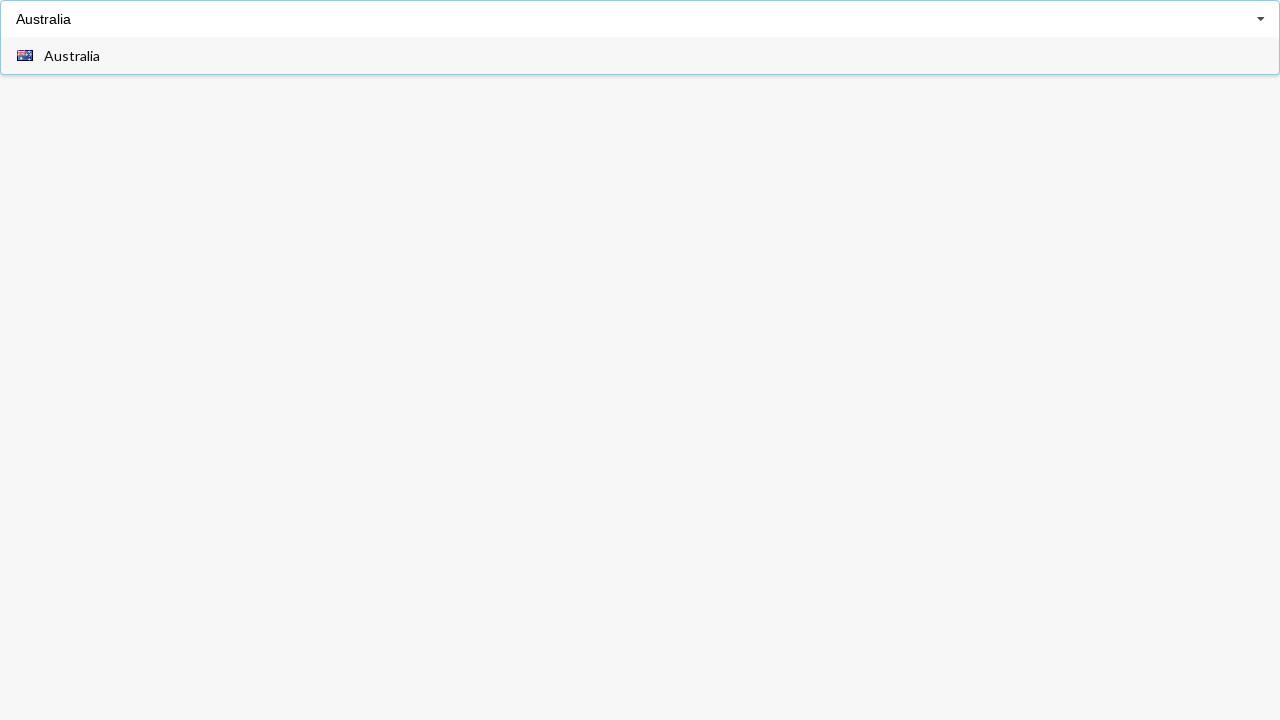

Selected 'Australia' from filtered results at (72, 56) on xpath=//span[@class='text'][text()='Australia']
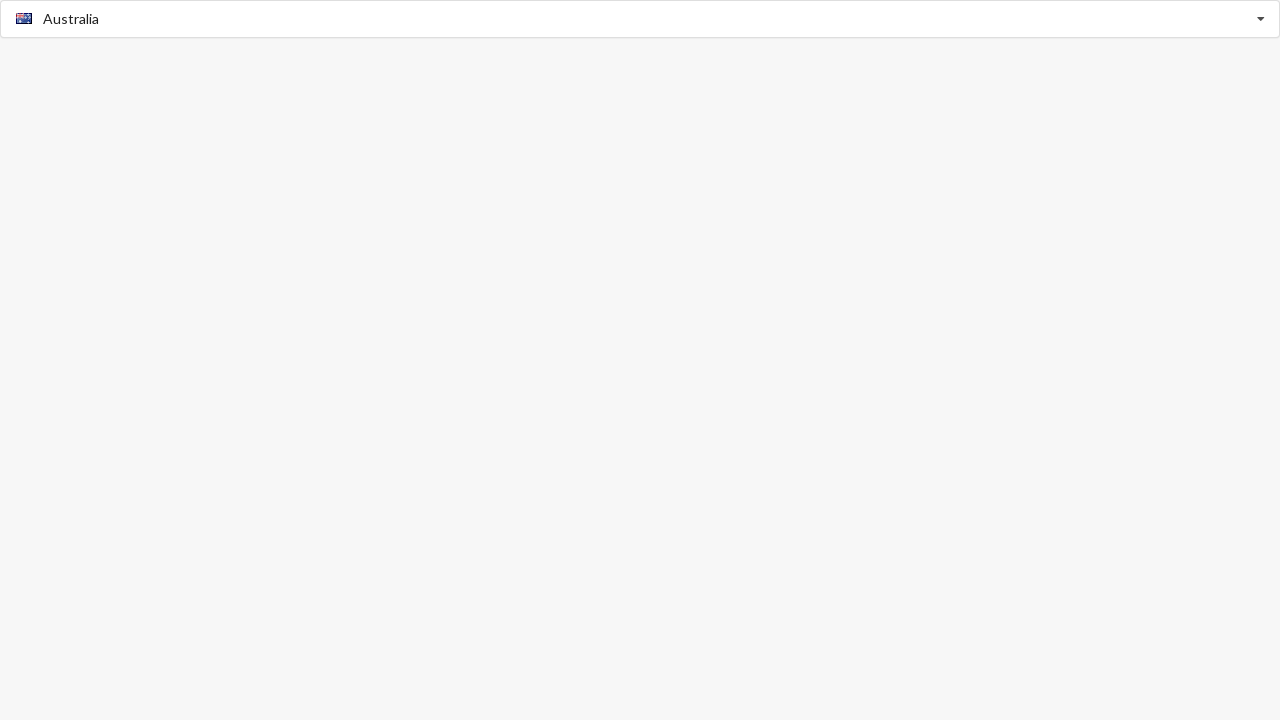

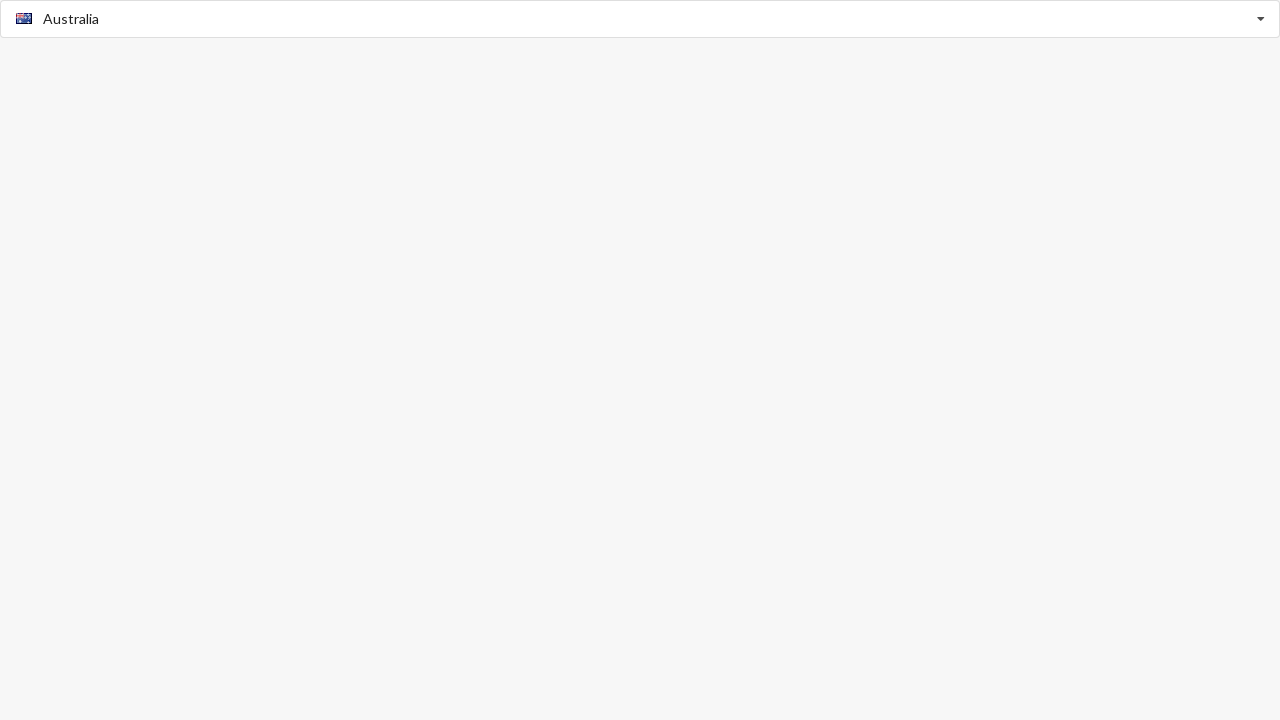